Navigates to the TechPro Education homepage and verifies the page loads successfully

Starting URL: https://techproeducation.com

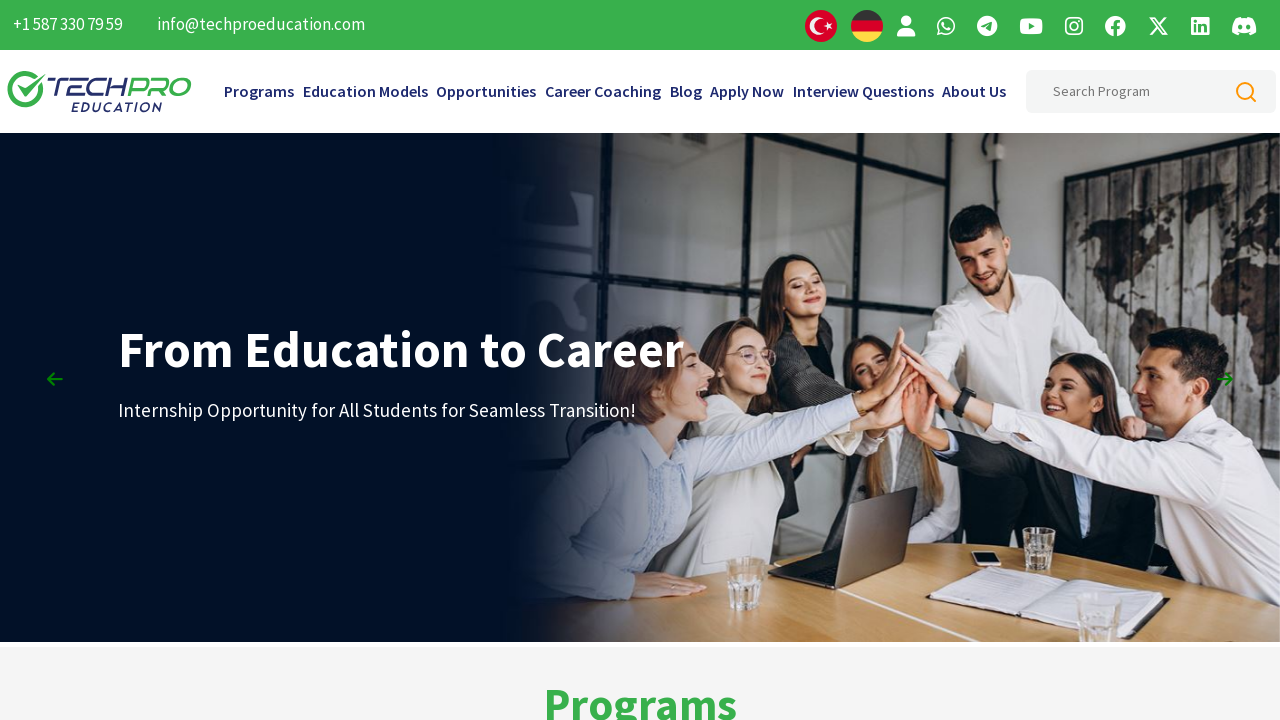

Navigated to TechPro Education homepage
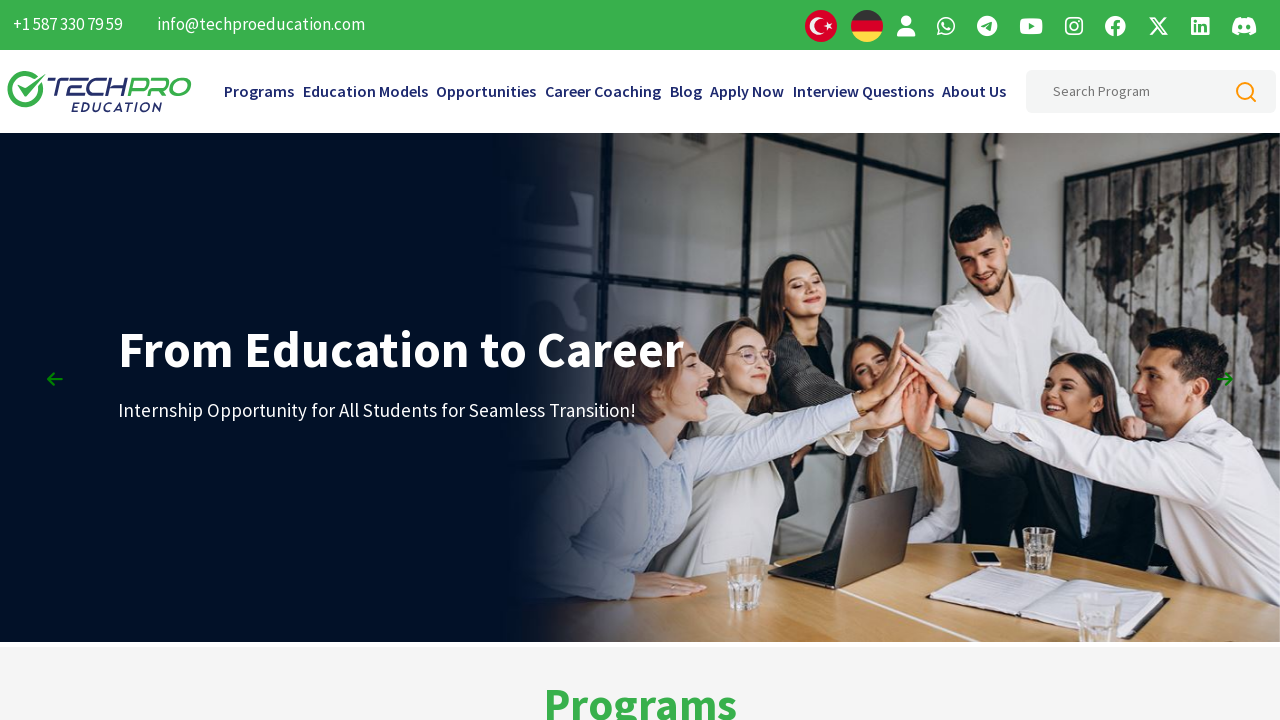

Page DOM content loaded
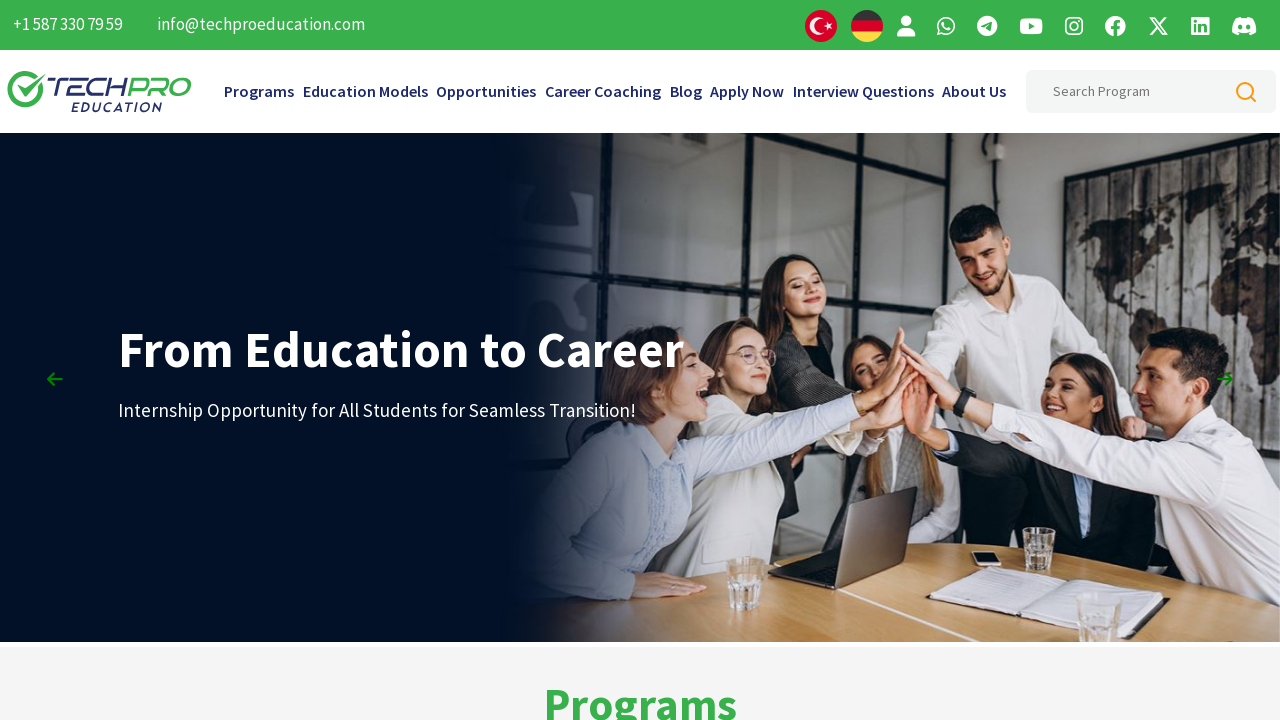

Body element is present and page loaded successfully
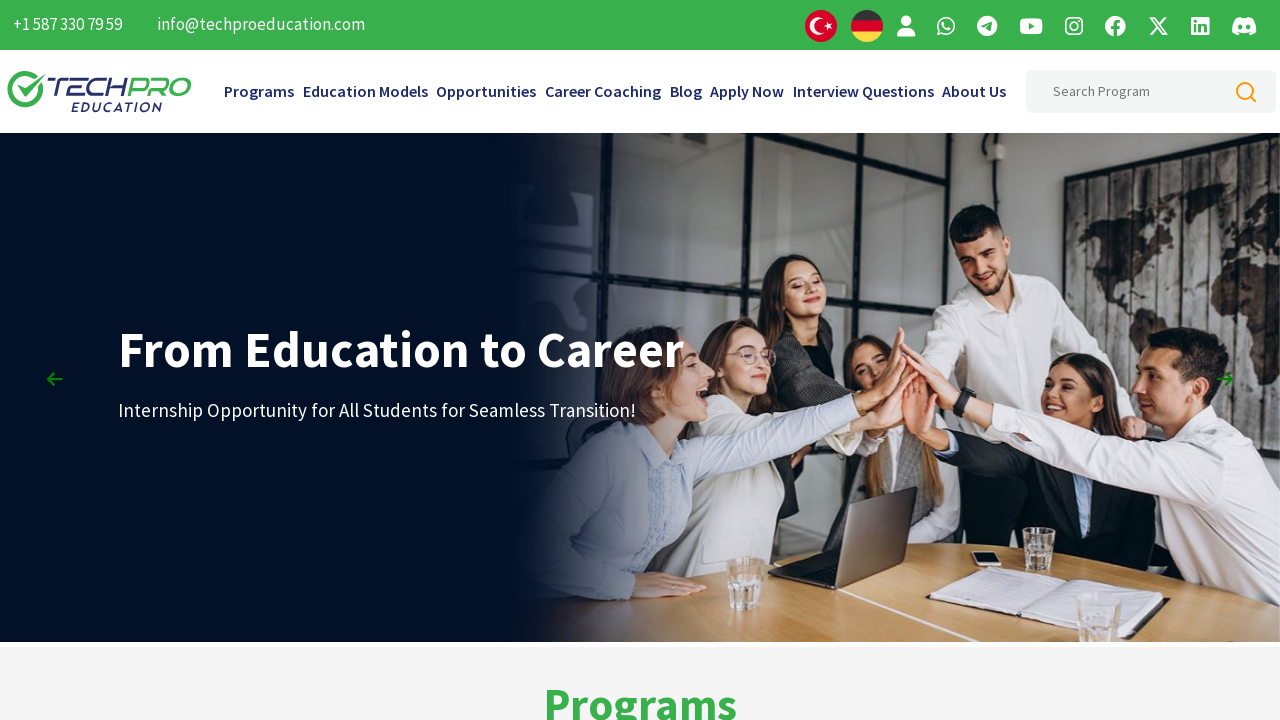

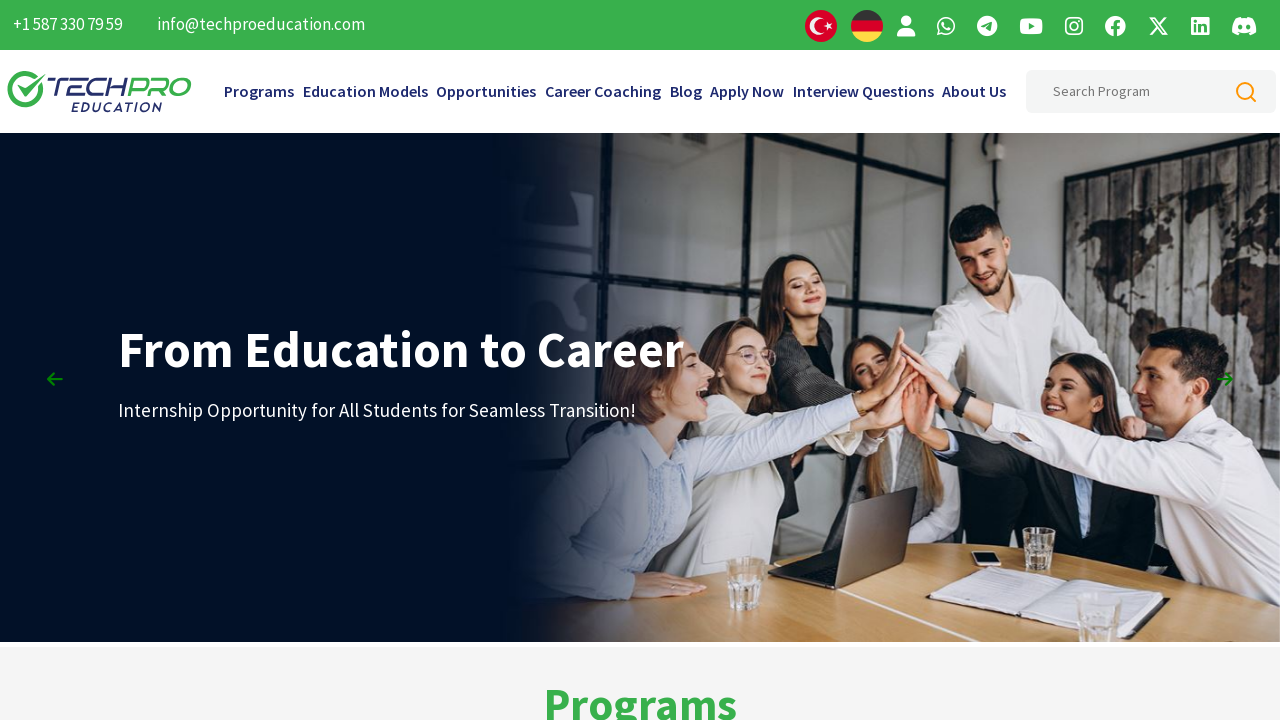